Tests bus ticket booking form by filling source and destination locations and selecting a travel date

Starting URL: https://abhibus.com/bus-ticket-booking

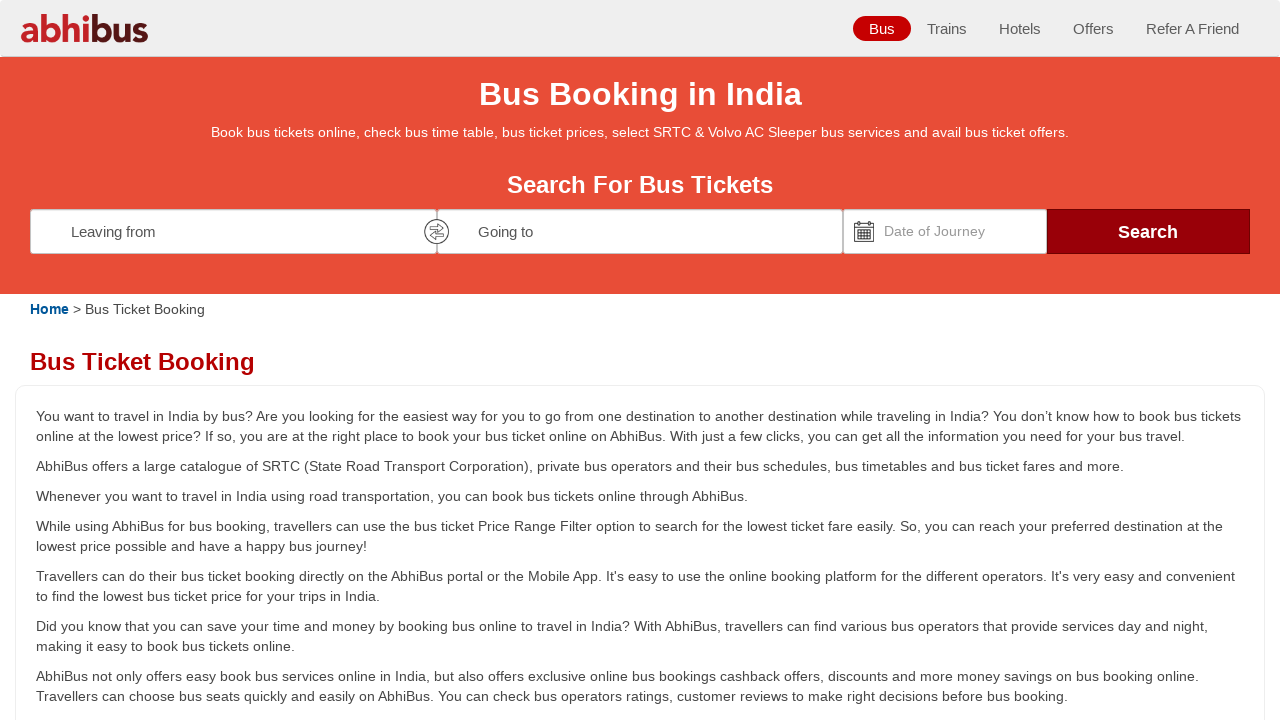

Filled source location field with 'THURAIYUR' on #source
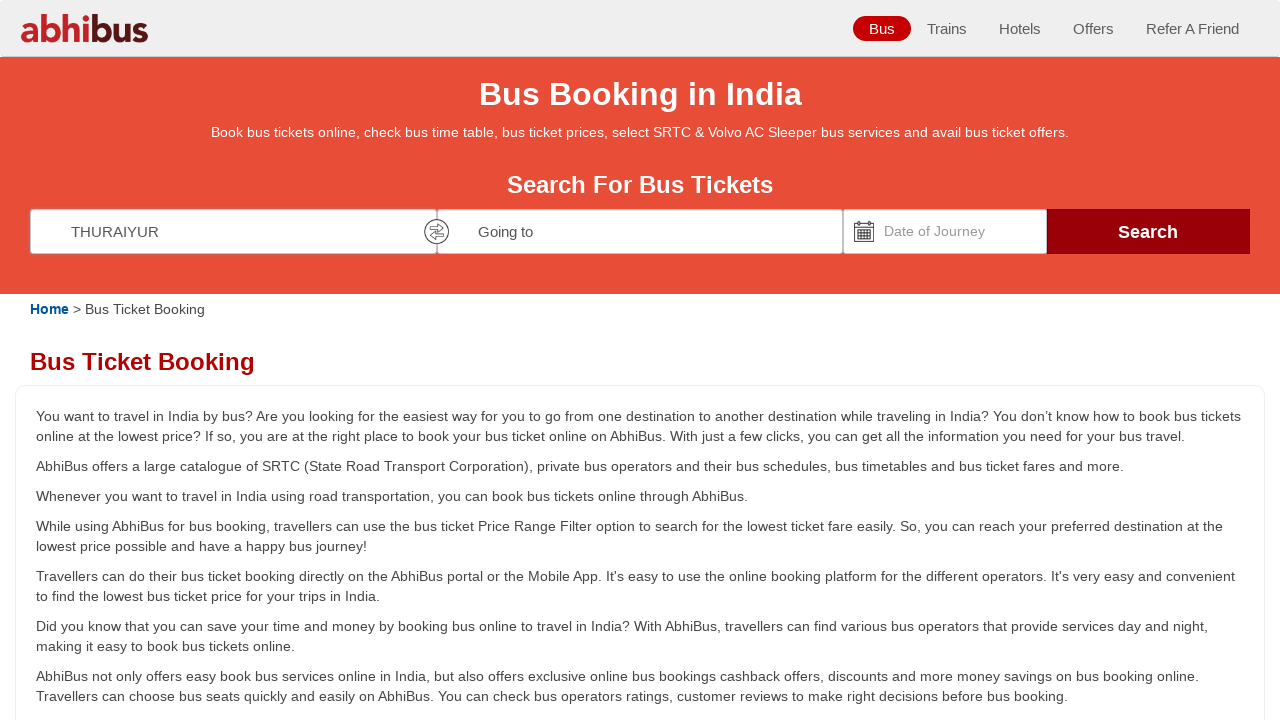

Pressed Enter to confirm source location on #source
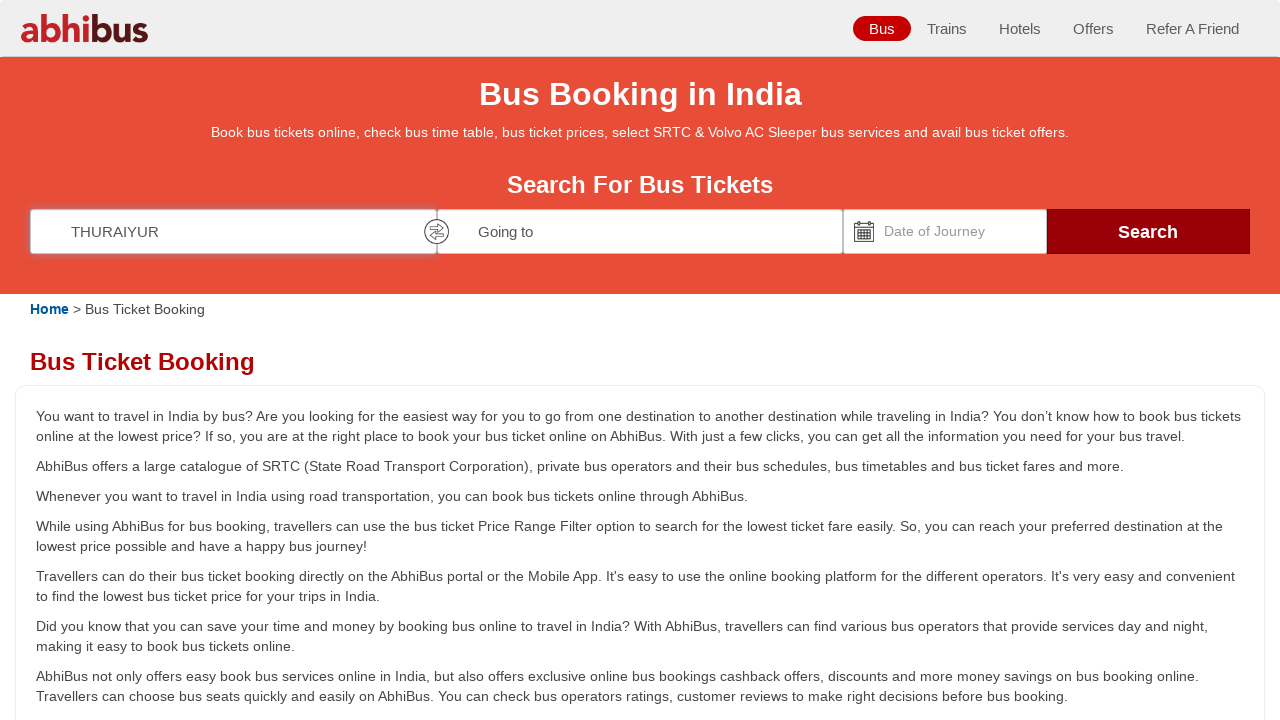

Filled destination location field with 'COIMBATORE' on #destination
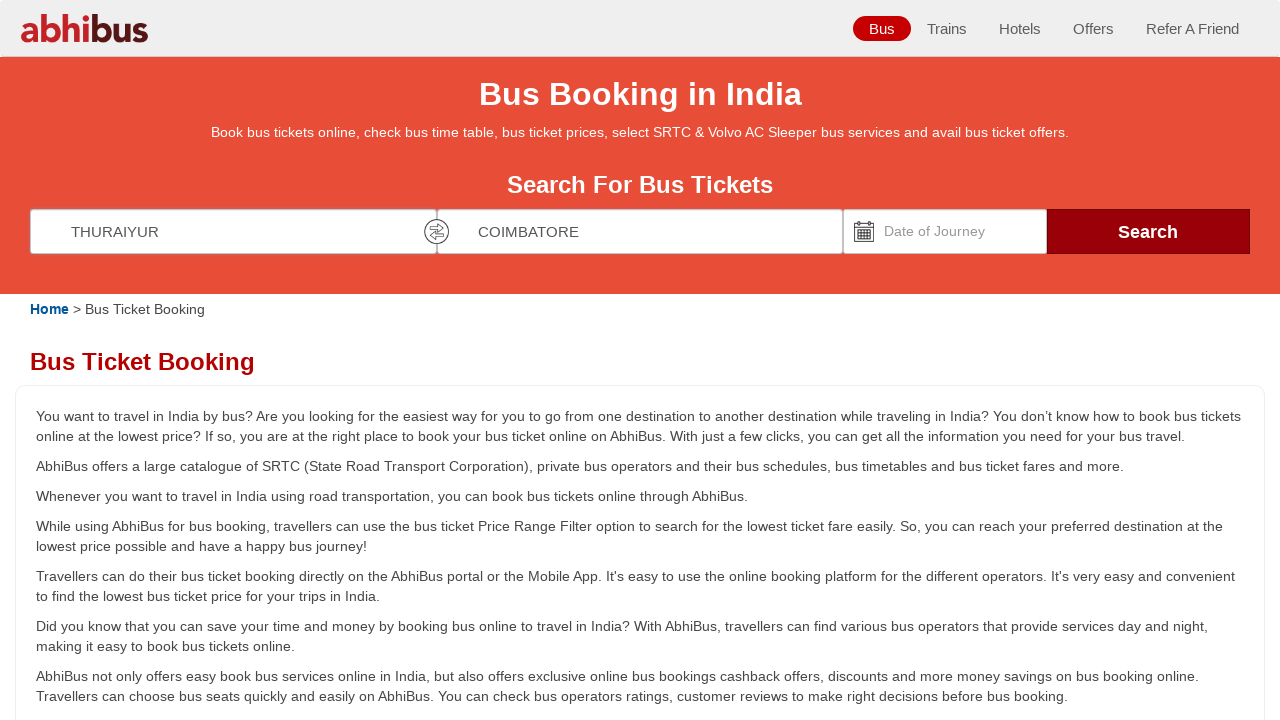

Pressed Enter to confirm destination location on #destination
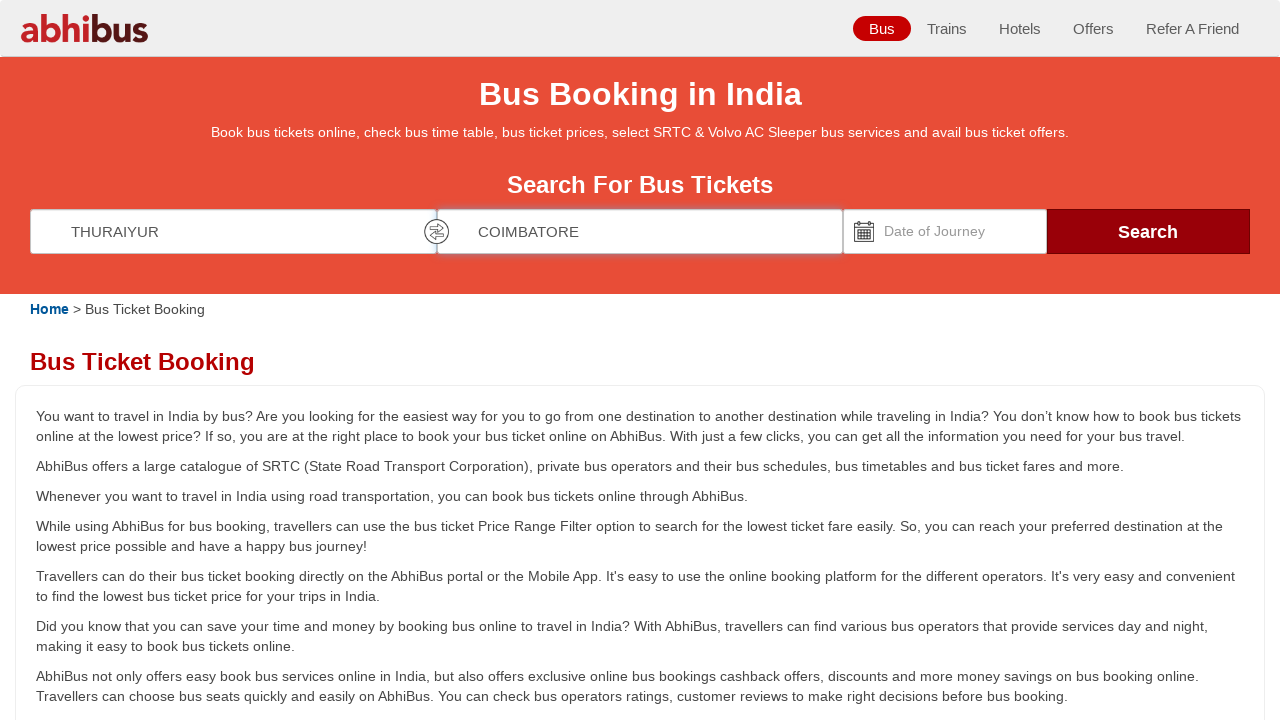

Clicked on date picker input field at (945, 231) on #datepicker1
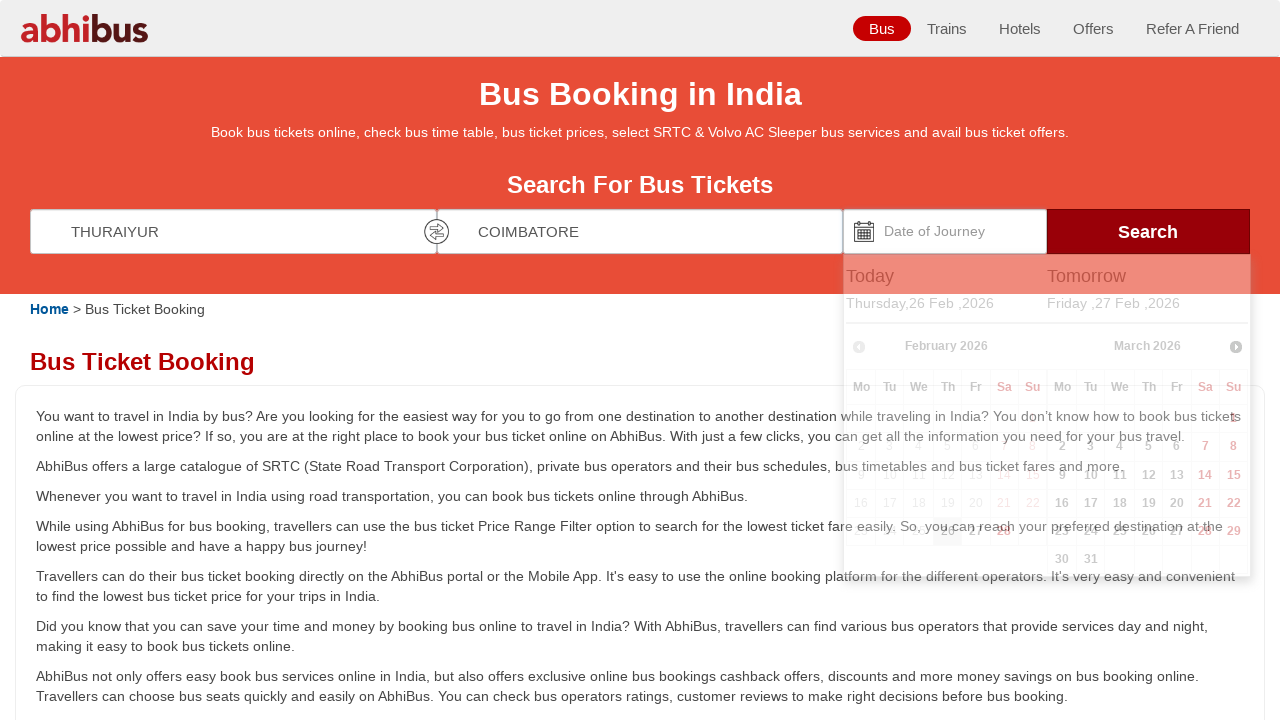

Set travel date to '14-12-2024' using JavaScript
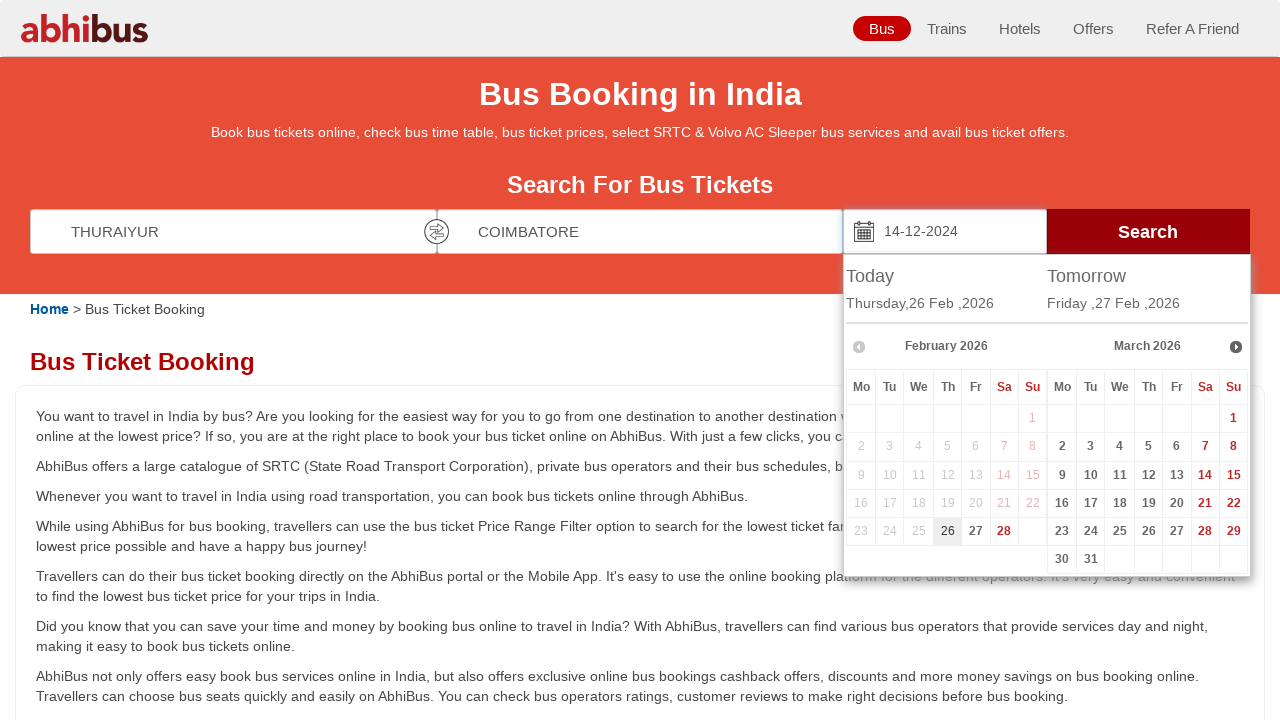

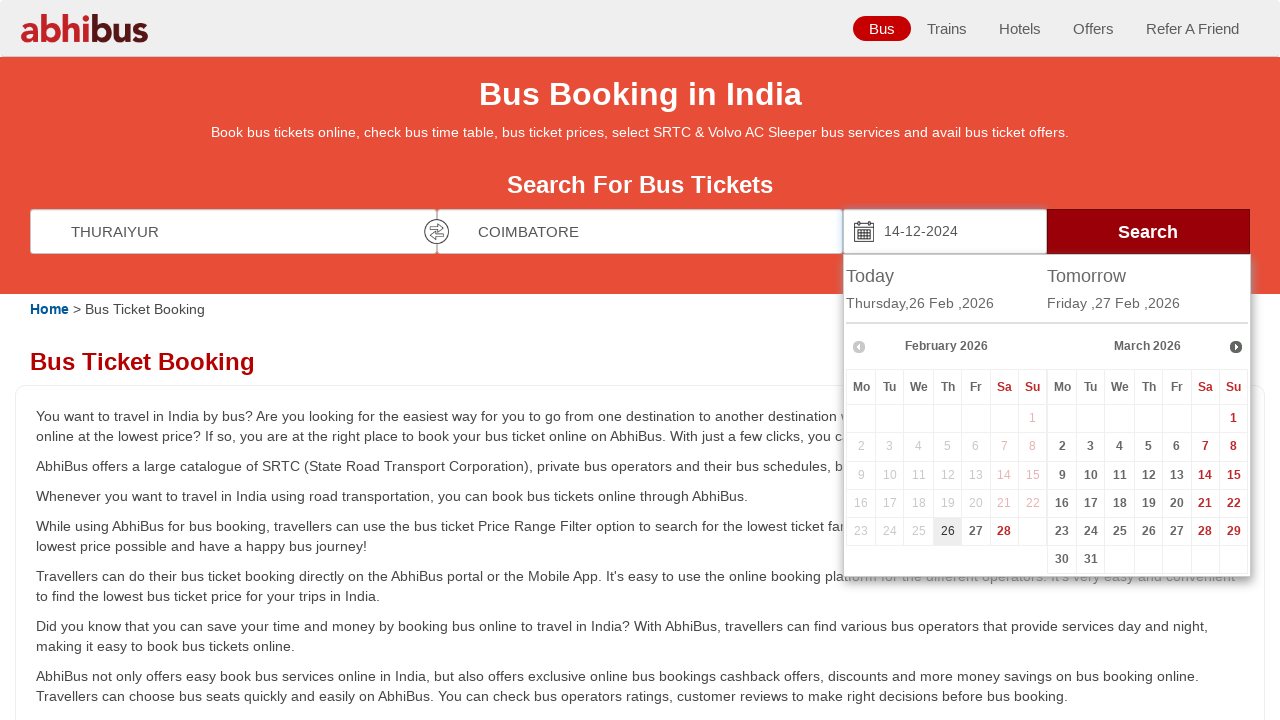